Tests multi-select functionality by selecting all options in a multi-select dropdown using Ctrl+Click

Starting URL: https://demoqa.com/select-menu

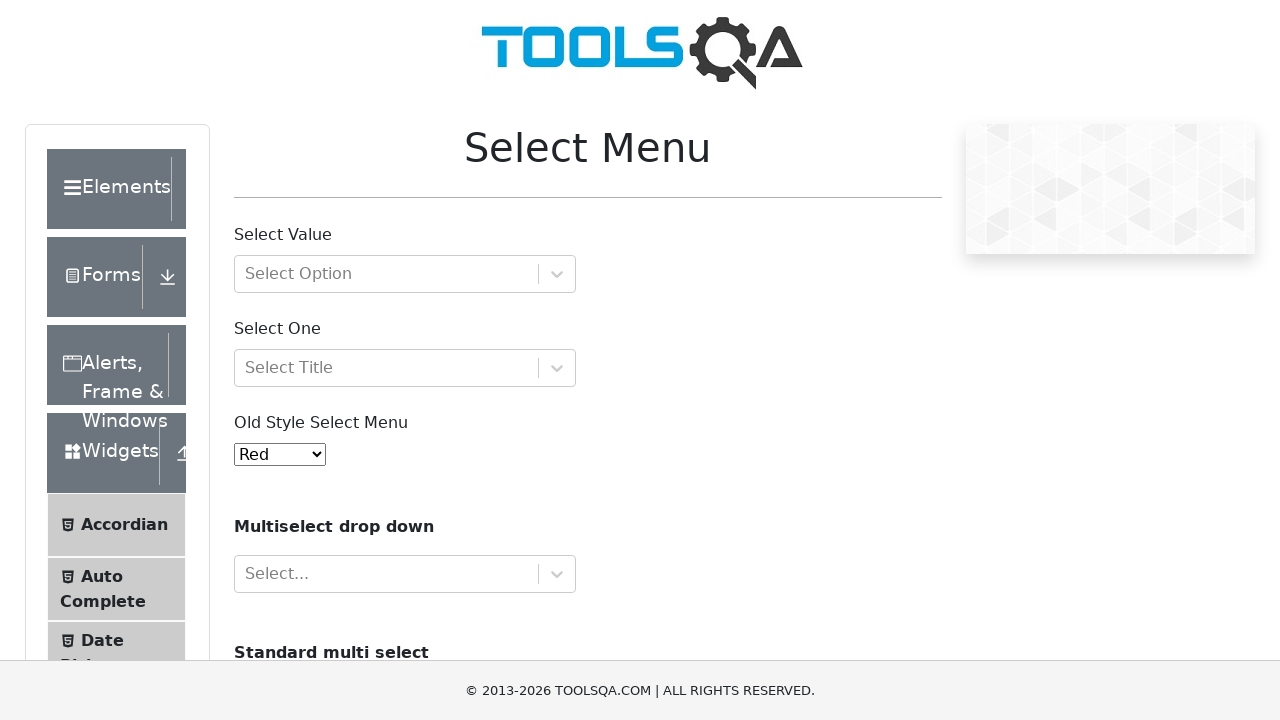

Scrolled multi-select dropdown into view
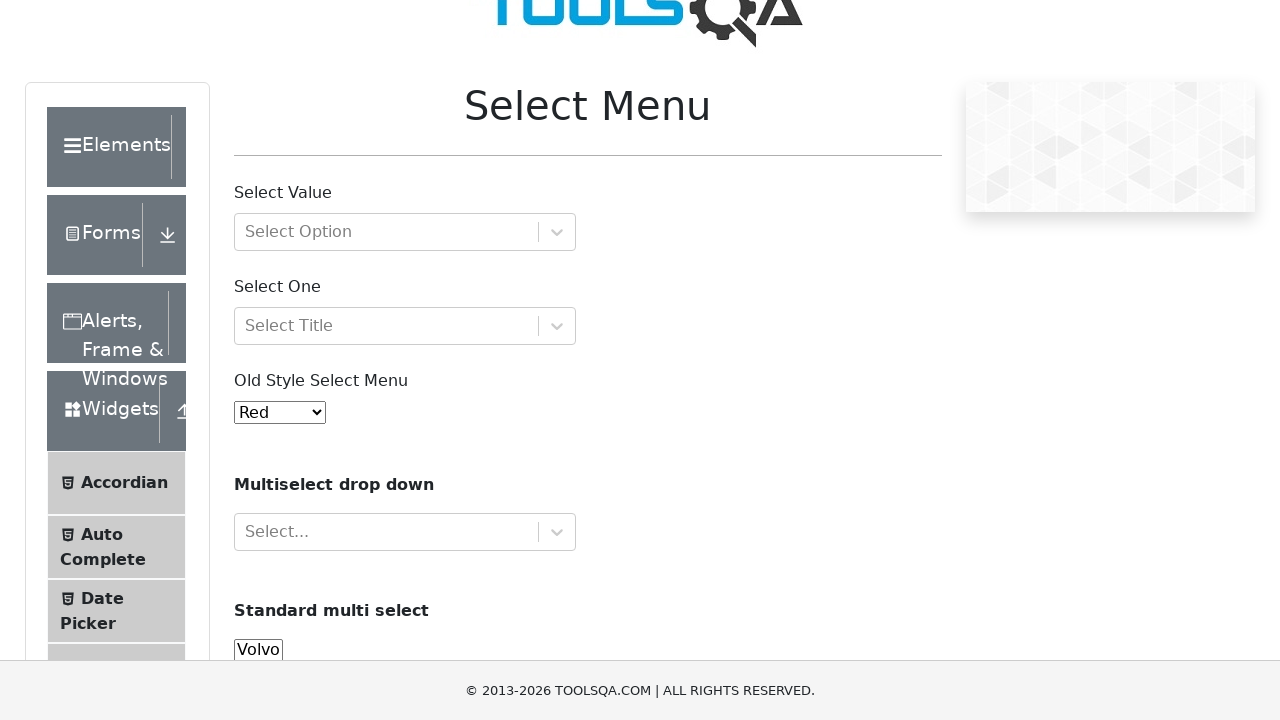

Retrieved all options from multi-select dropdown
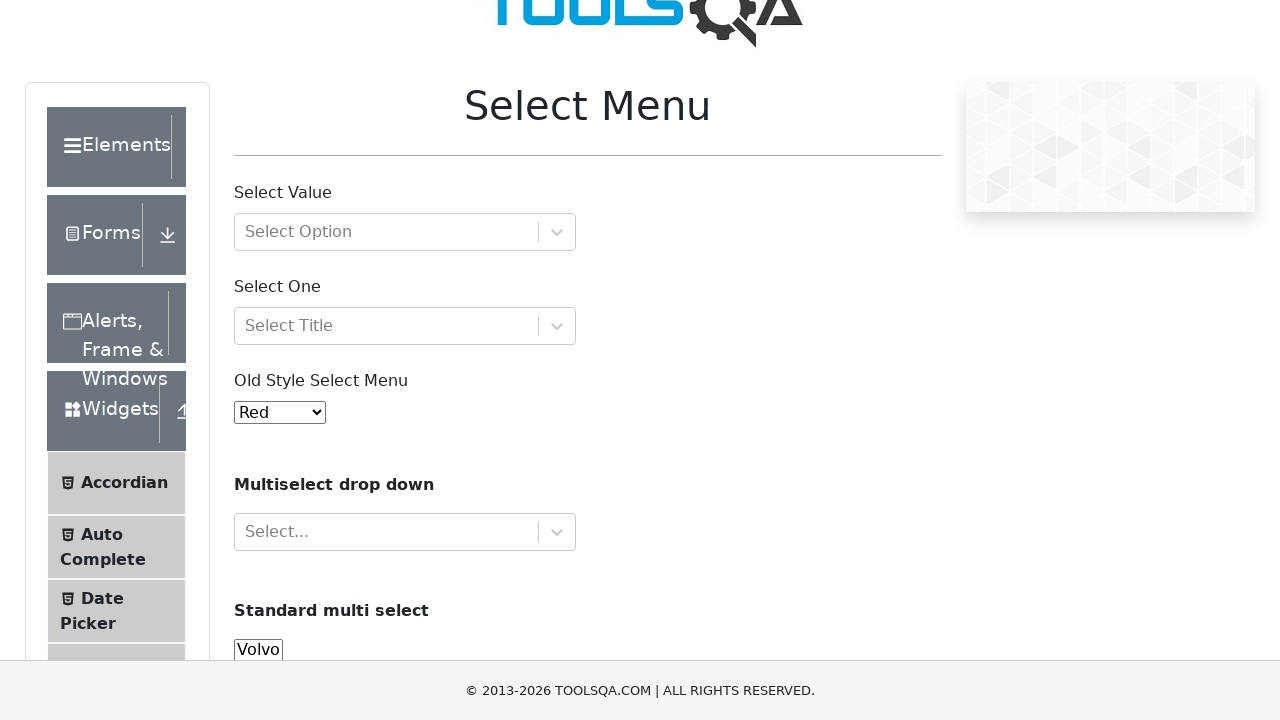

Selected option using Ctrl+Click at (258, 650) on #cars option >> nth=0
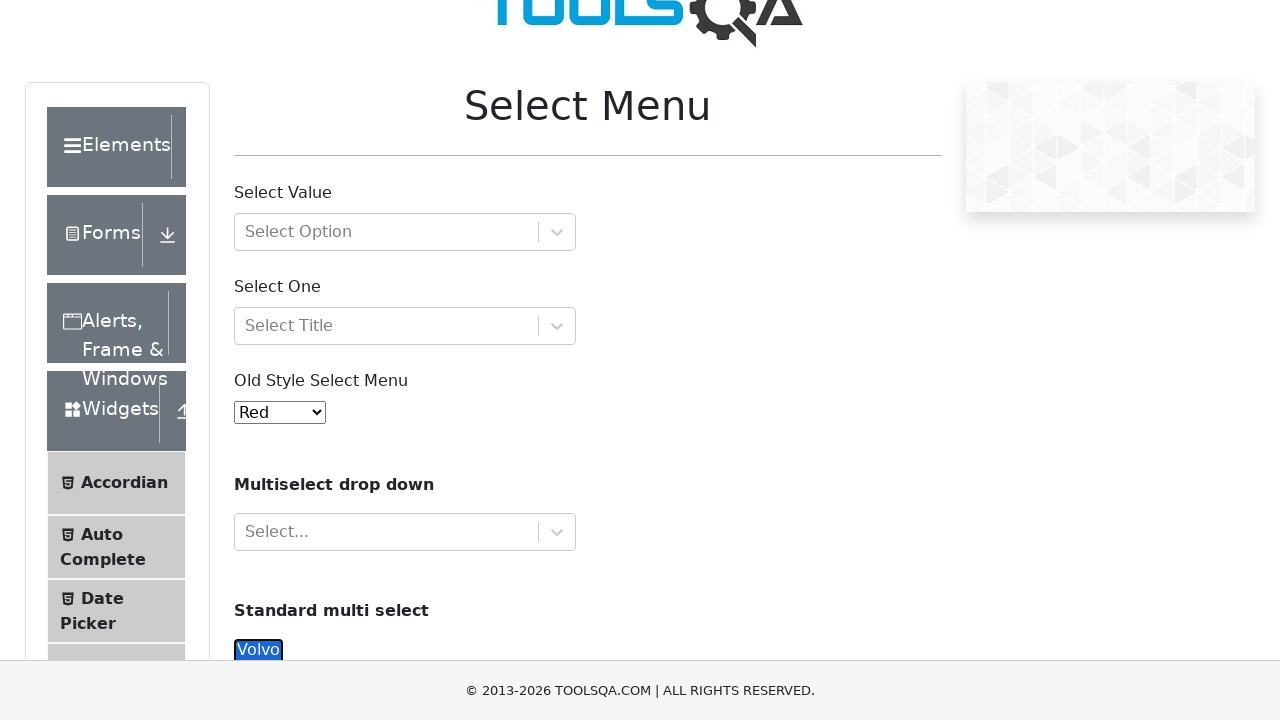

Selected option using Ctrl+Click at (258, 62) on #cars option >> nth=1
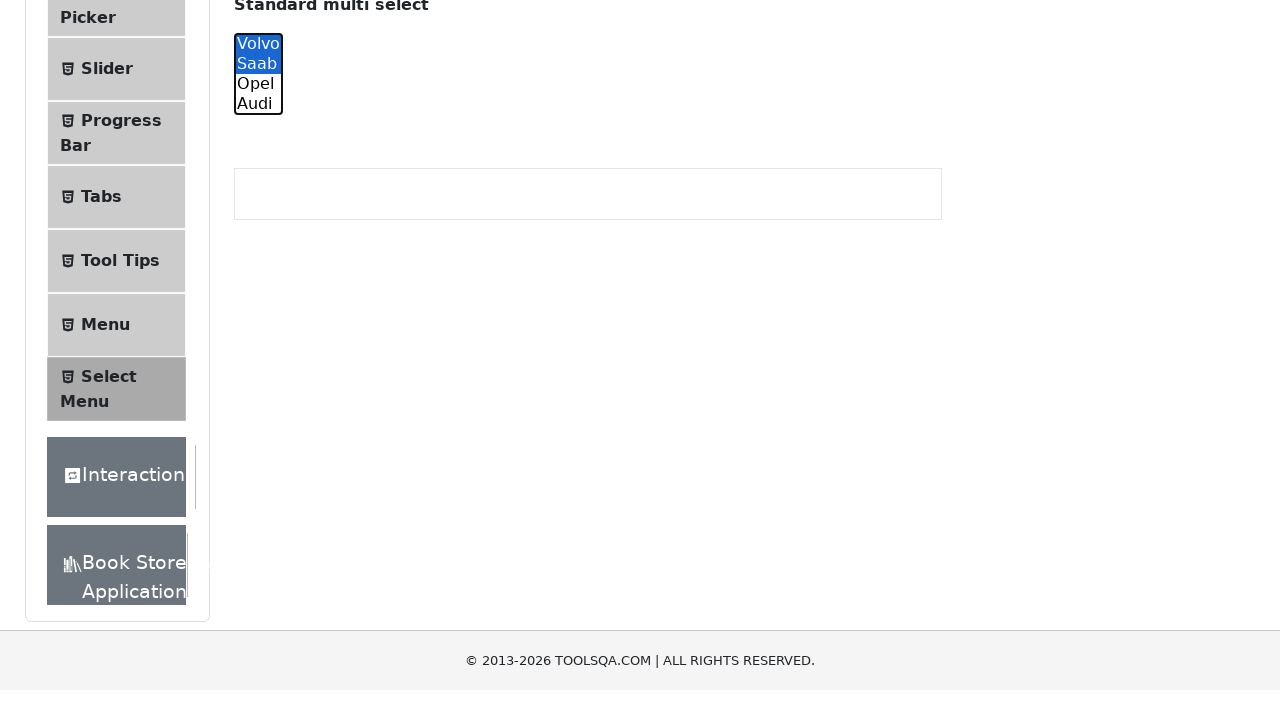

Selected option using Ctrl+Click at (258, 360) on #cars option >> nth=2
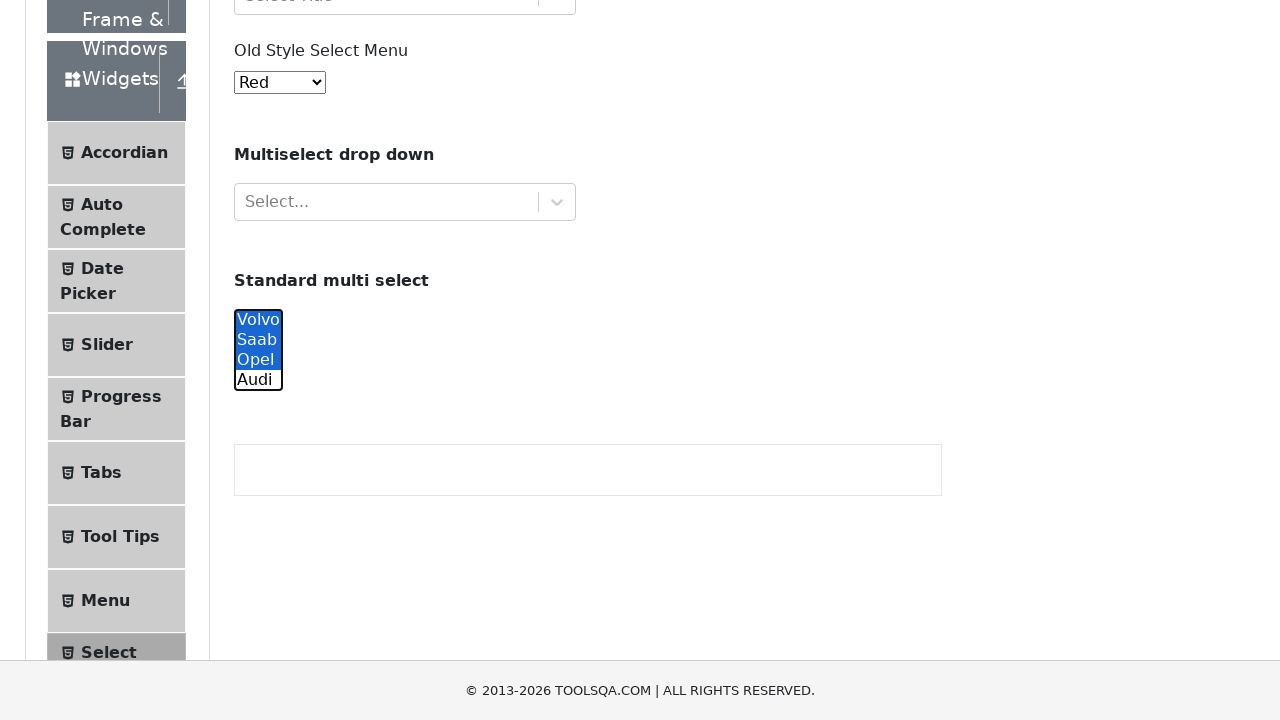

Selected option using Ctrl+Click at (258, 380) on #cars option >> nth=3
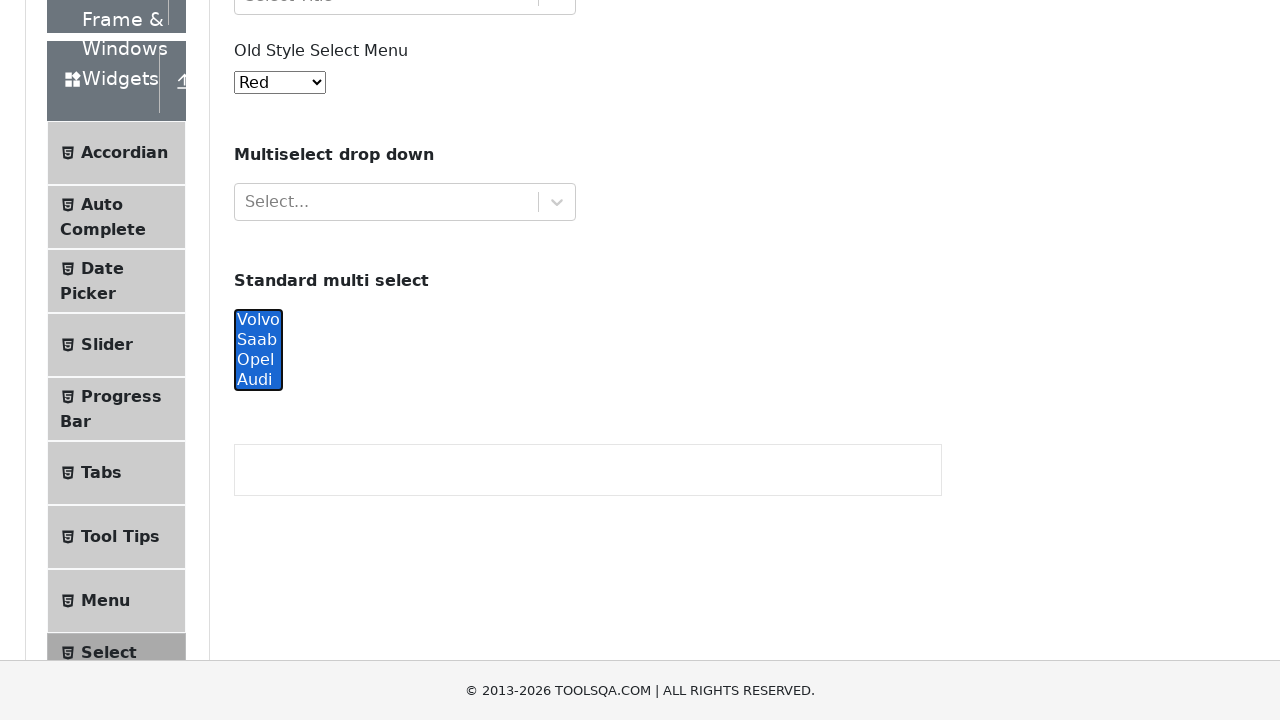

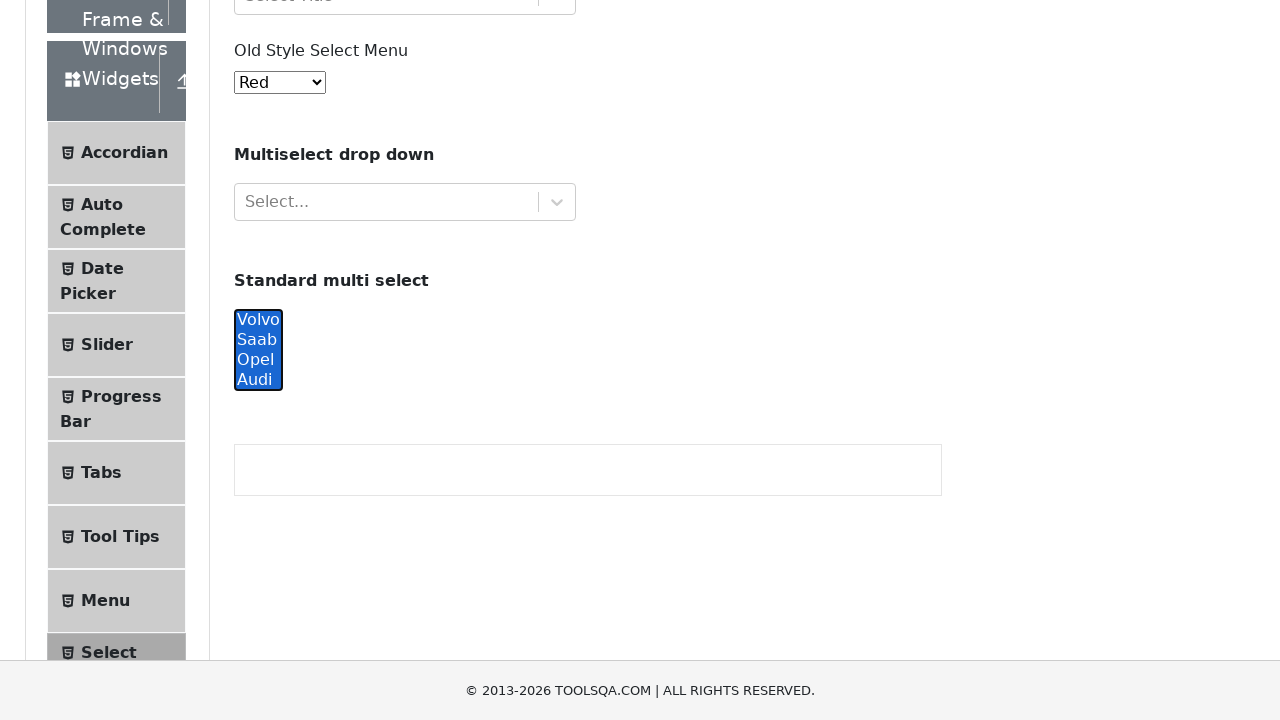